Tests jQuery UI sortable functionality by dragging and dropping list items to reorder them within a sortable list widget.

Starting URL: https://jqueryui.com/sortable/

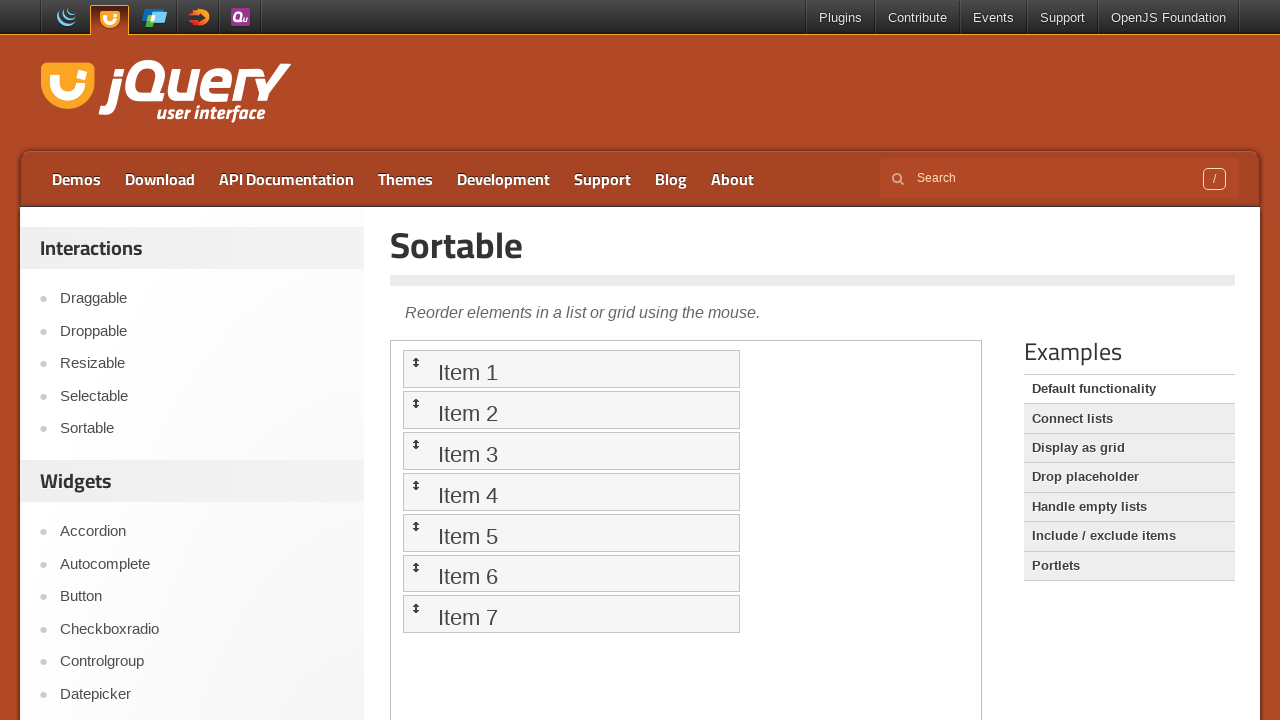

Clicked on Sortable link to navigate to the demo at (202, 429) on xpath=//a[text()='Sortable']
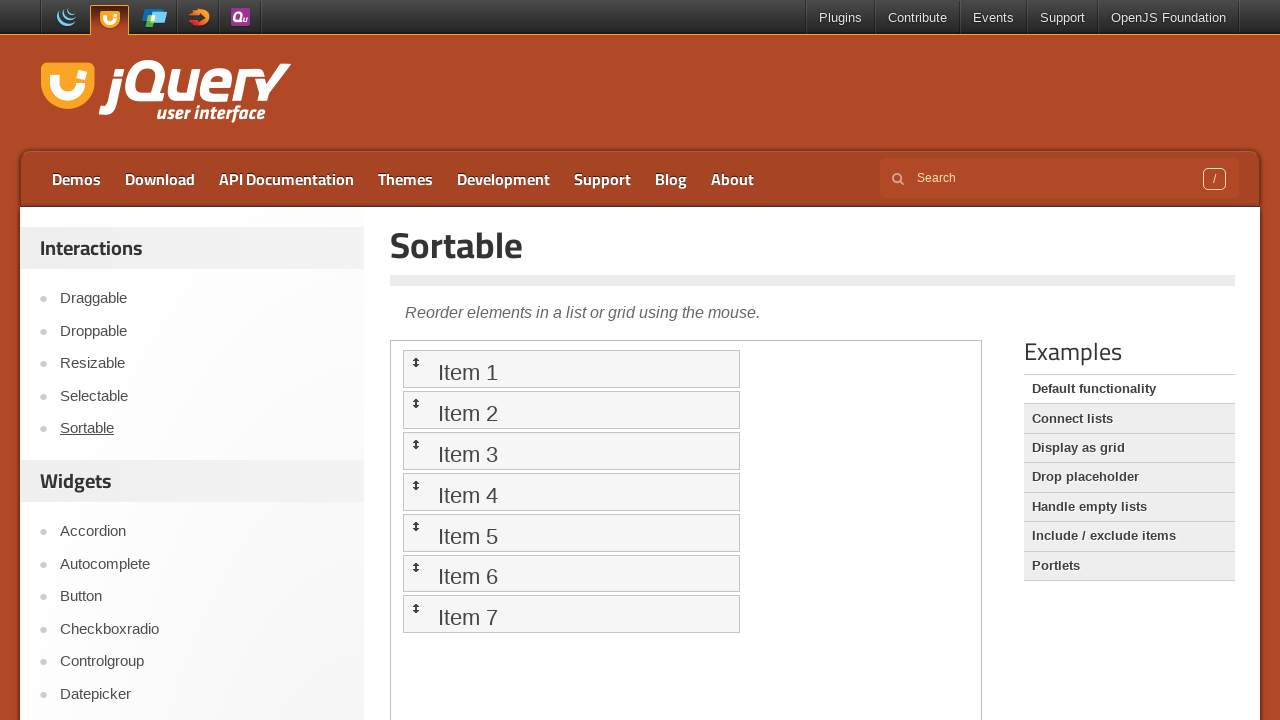

Located the demo iframe containing sortable list
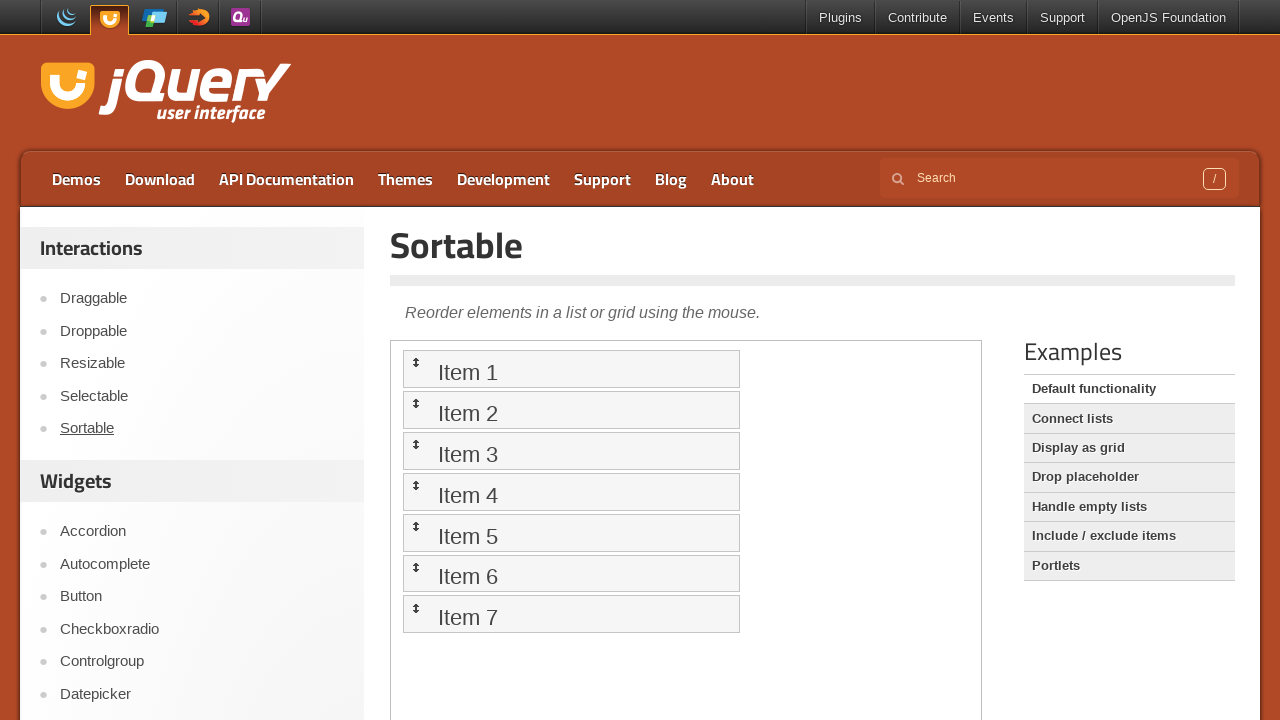

Waited for sortable items to be visible in iframe
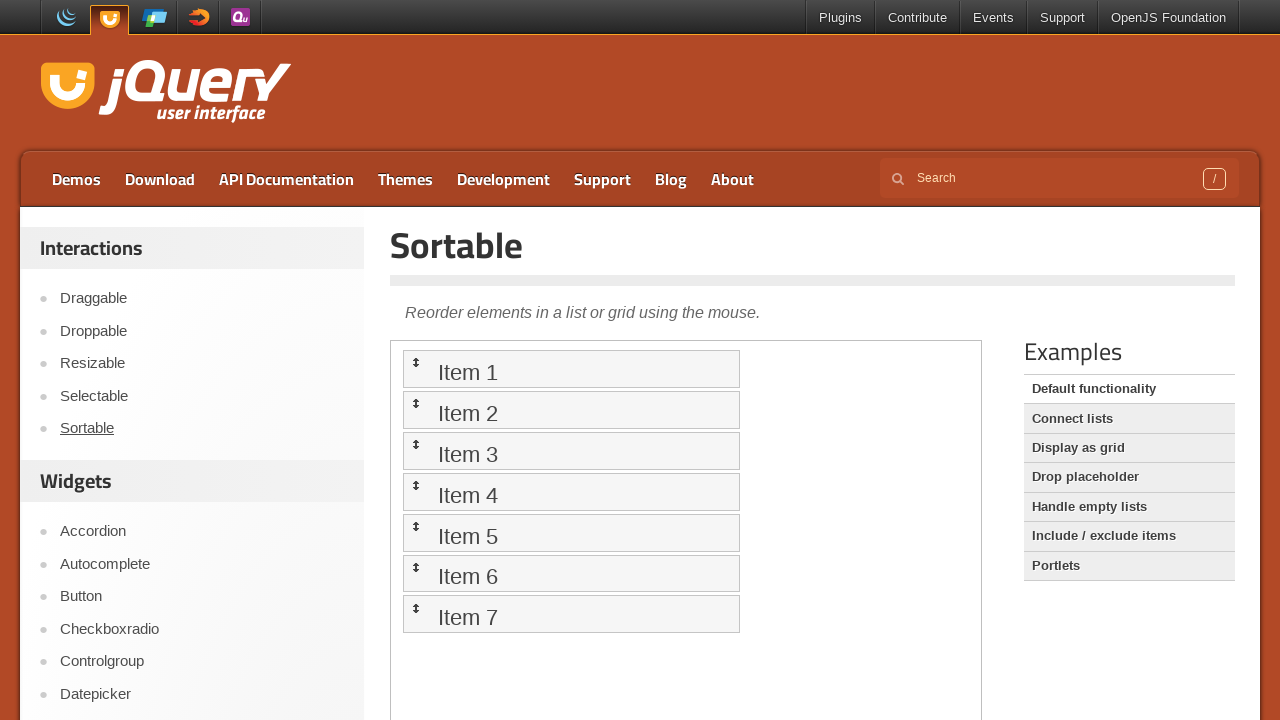

Located Item 1 and Item 4 elements for drag operation
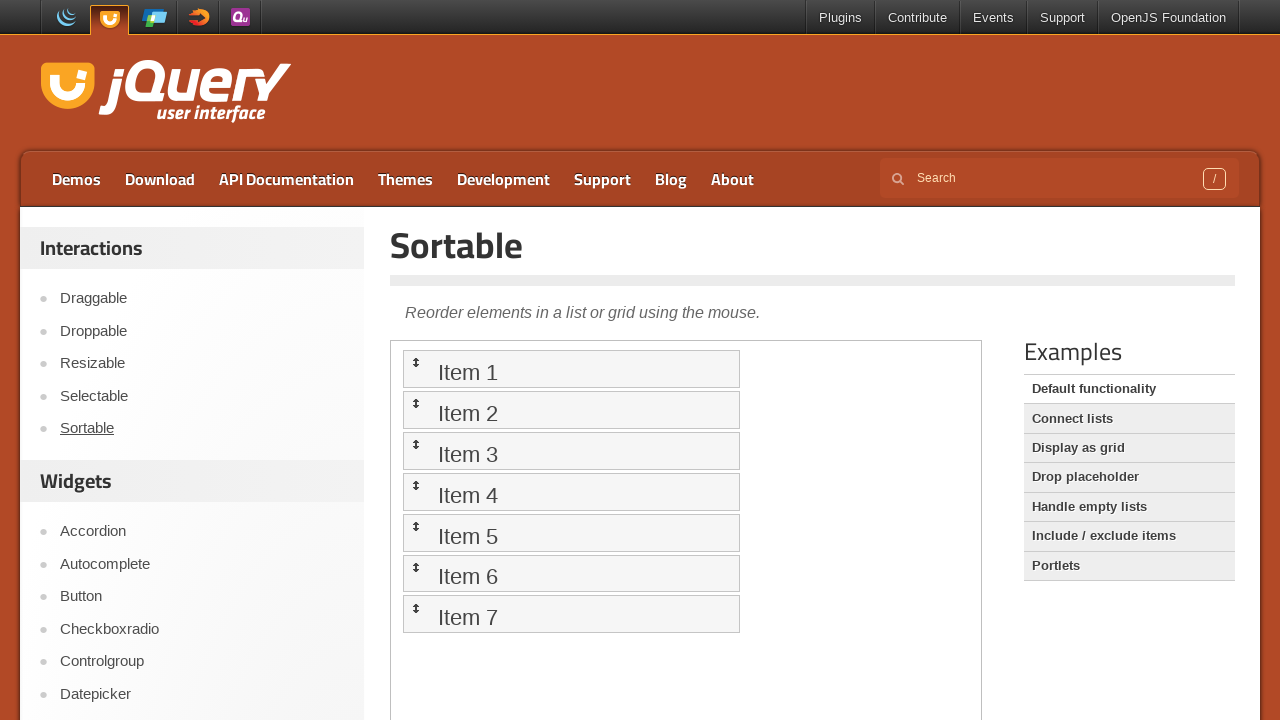

Dragged Item 1 to Item 4's position to reorder list at (571, 492)
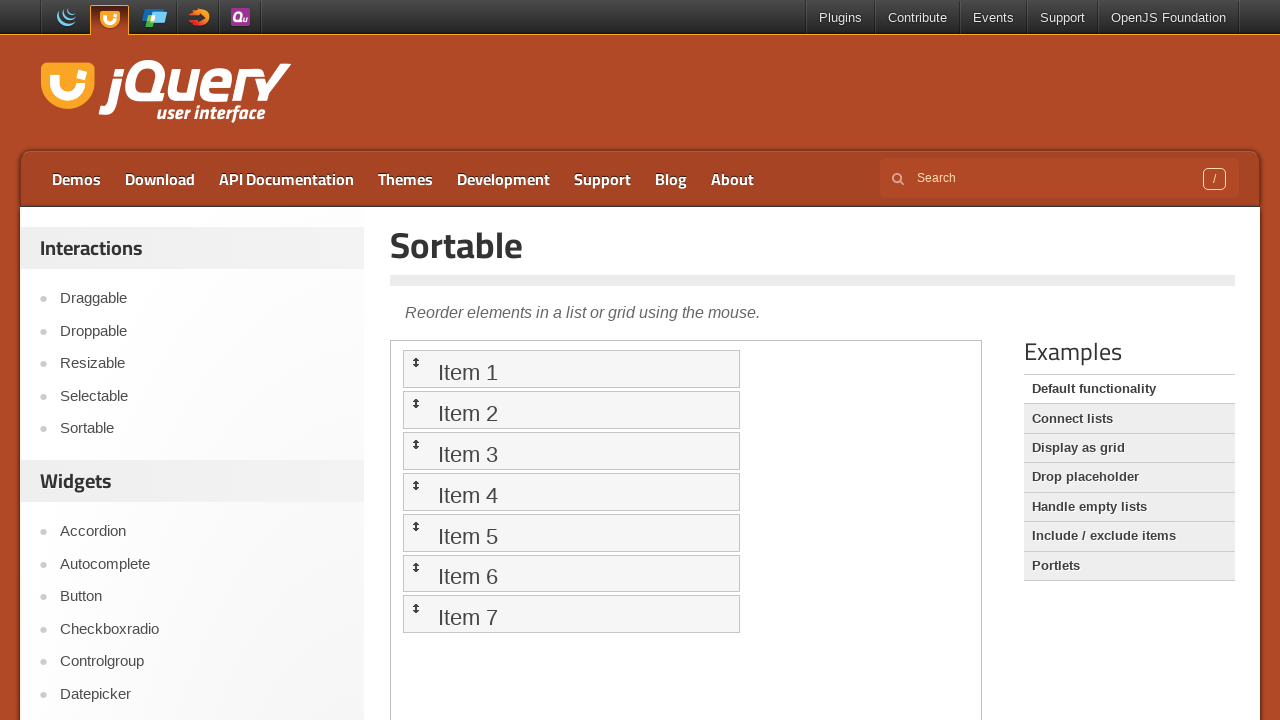

Located Item 5 and Item 6 elements for second drag operation
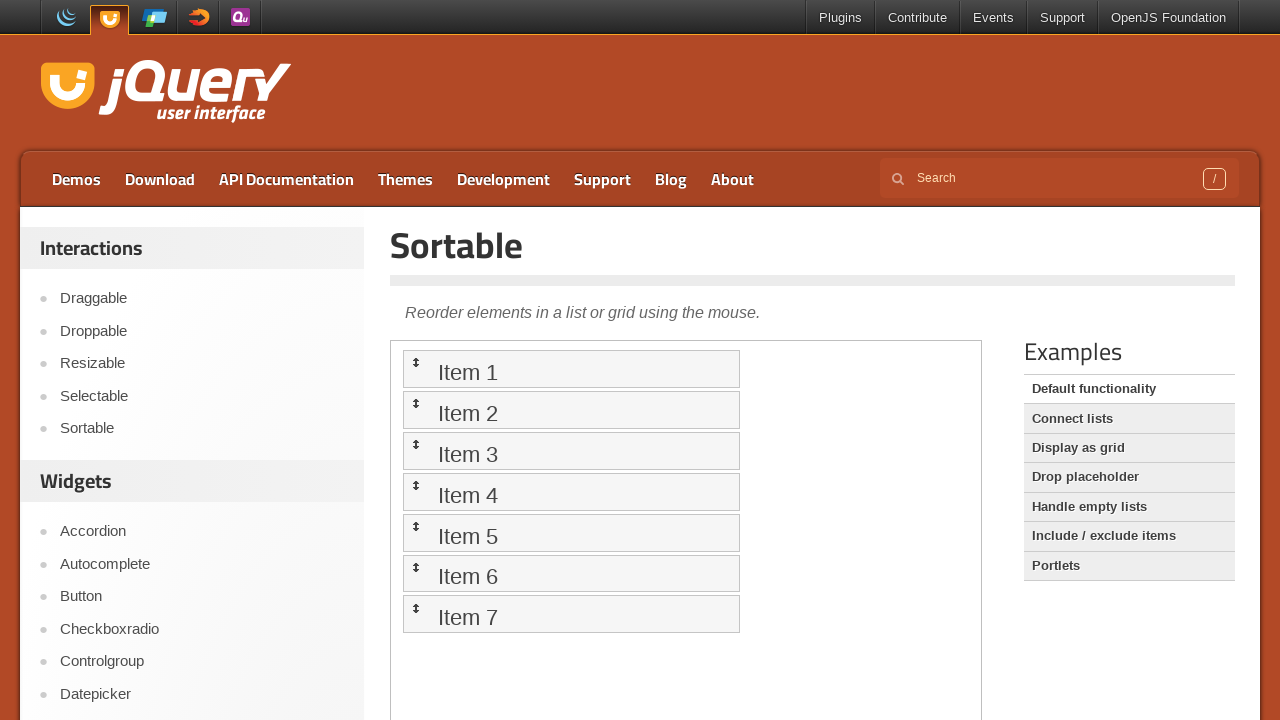

Dragged Item 5 to Item 6's position to complete reordering at (571, 573)
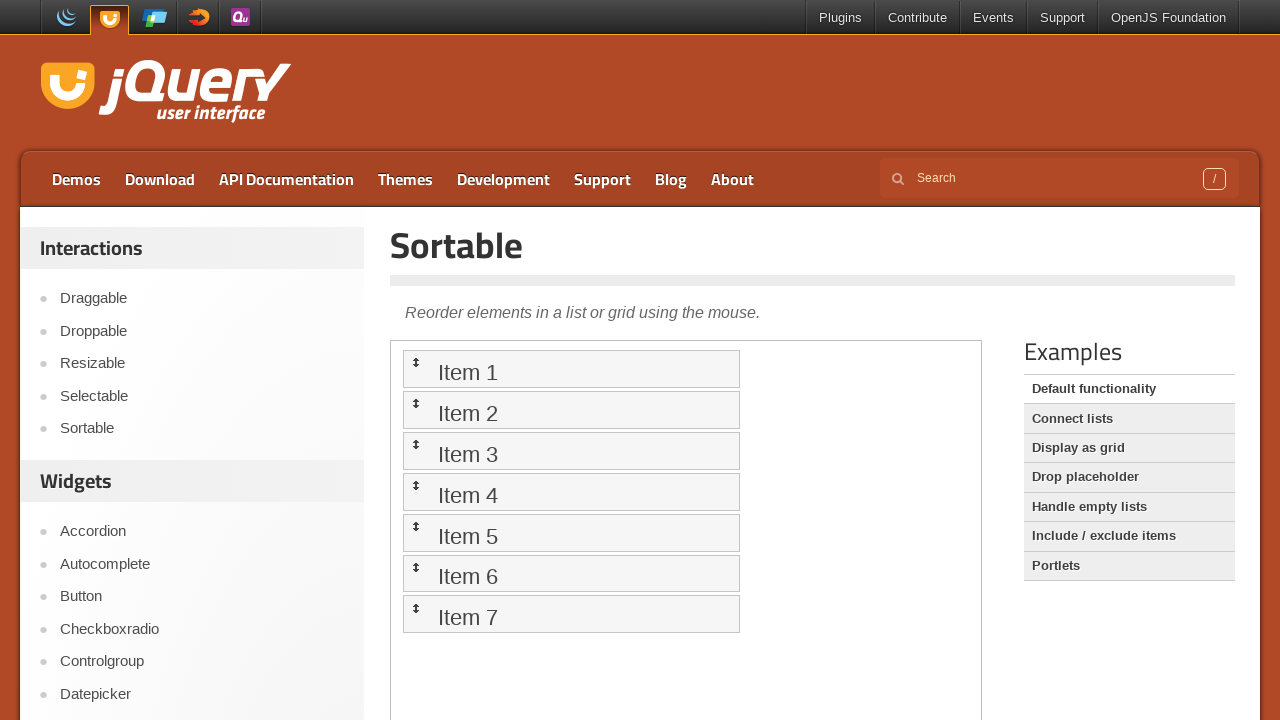

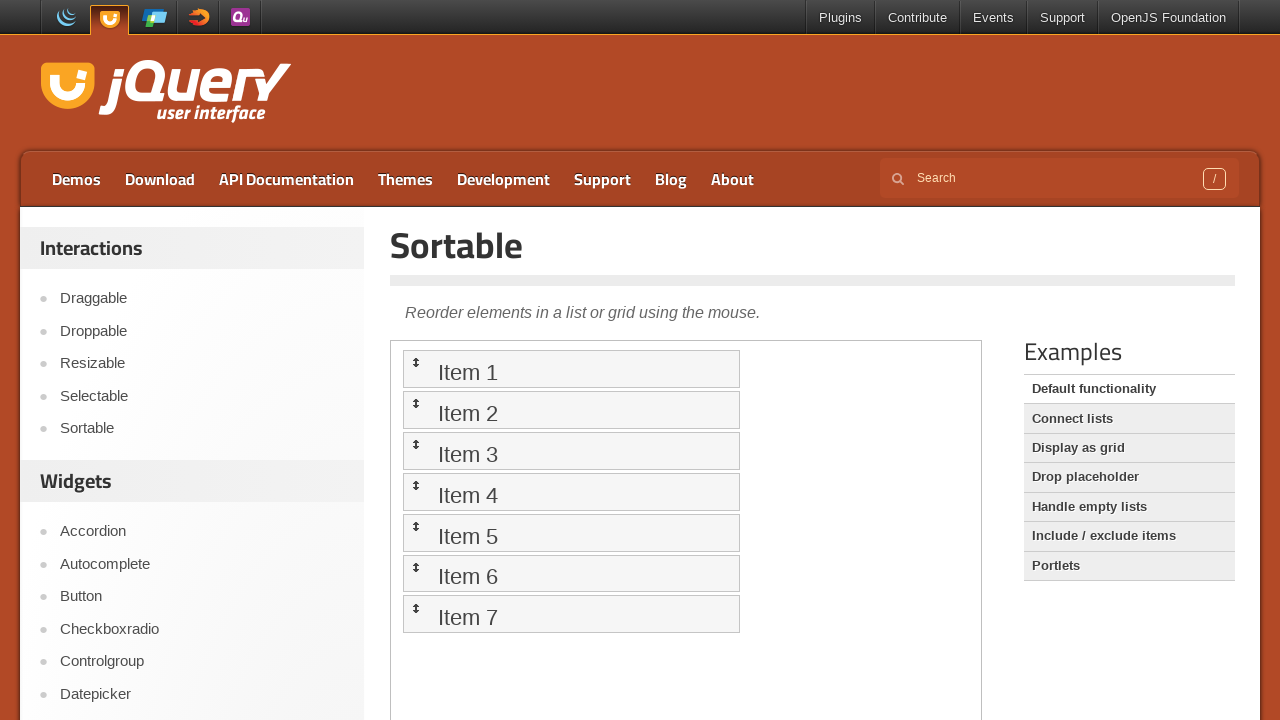